Tests pressing the space key on an input element and verifies the page displays the correct key press result.

Starting URL: http://the-internet.herokuapp.com/key_presses

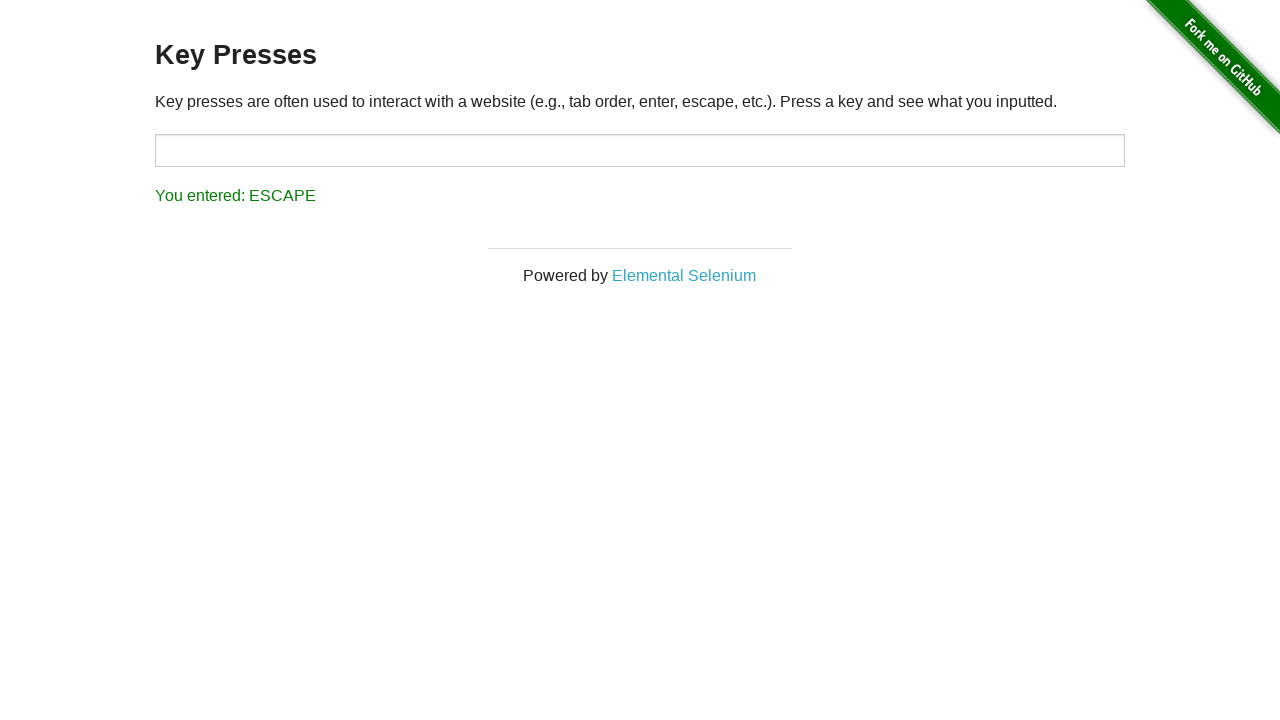

Navigated to key presses test page
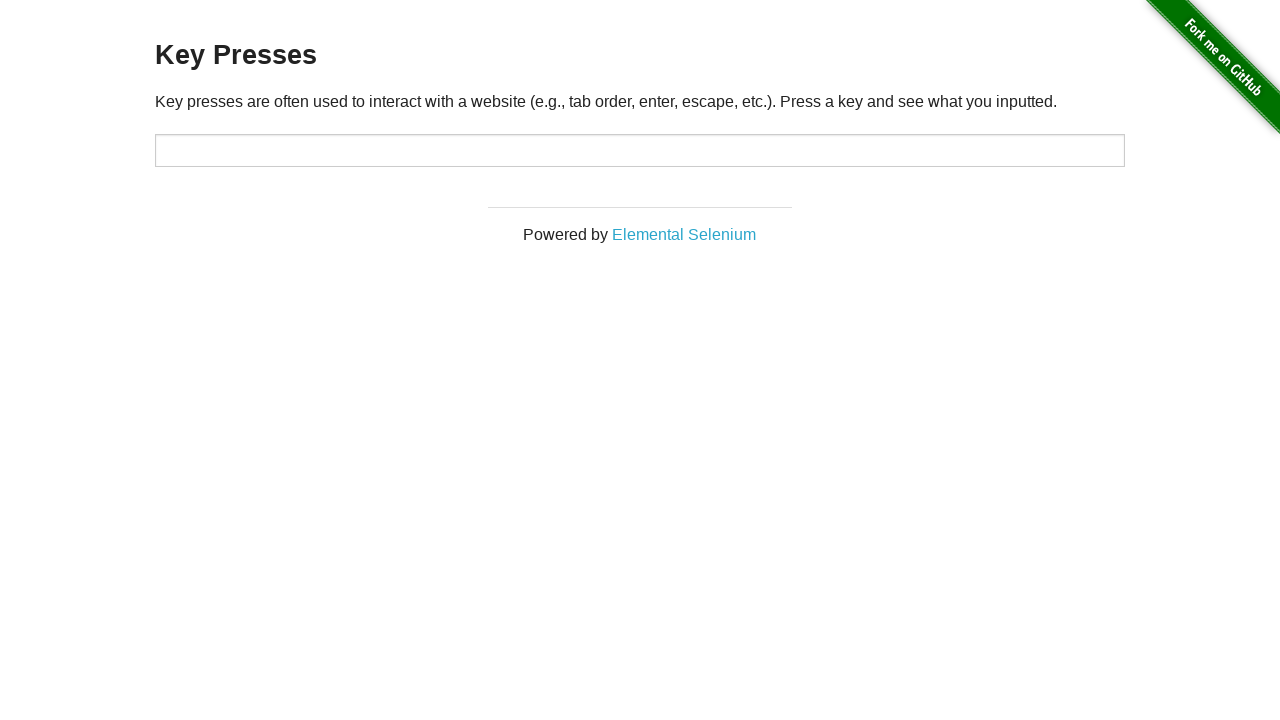

Pressed space key on target input element on #target
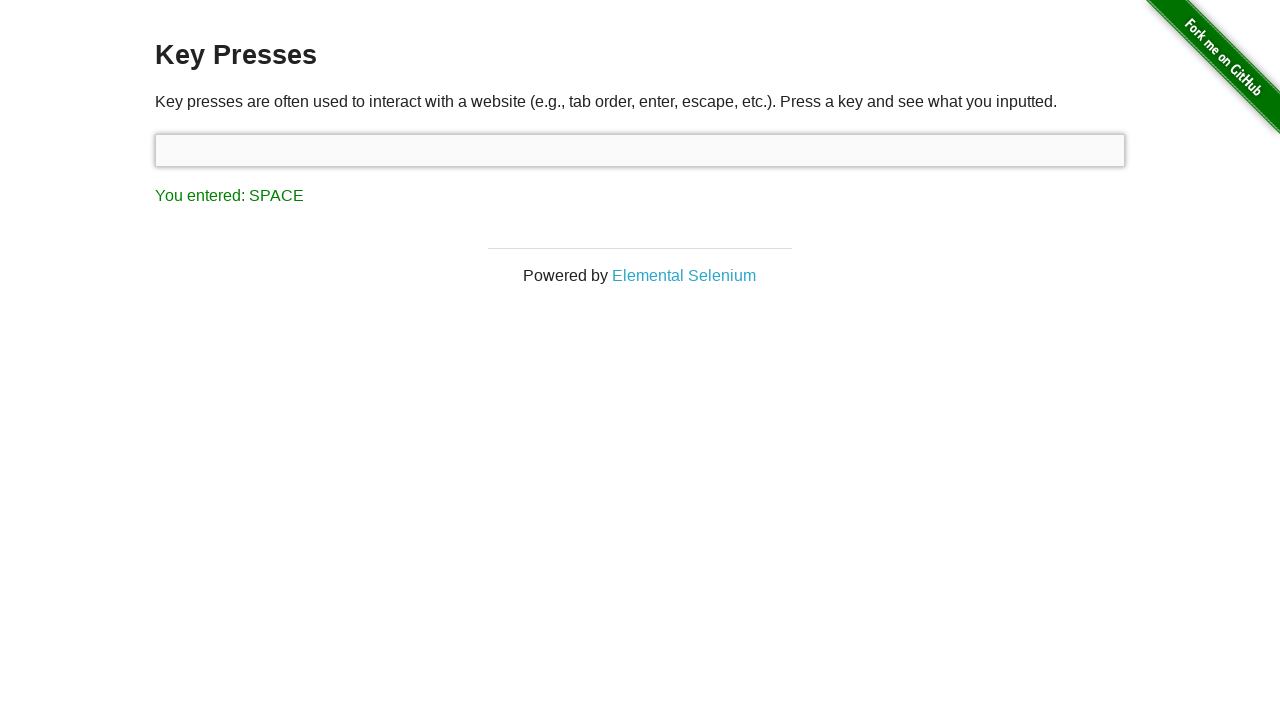

Result element loaded on page
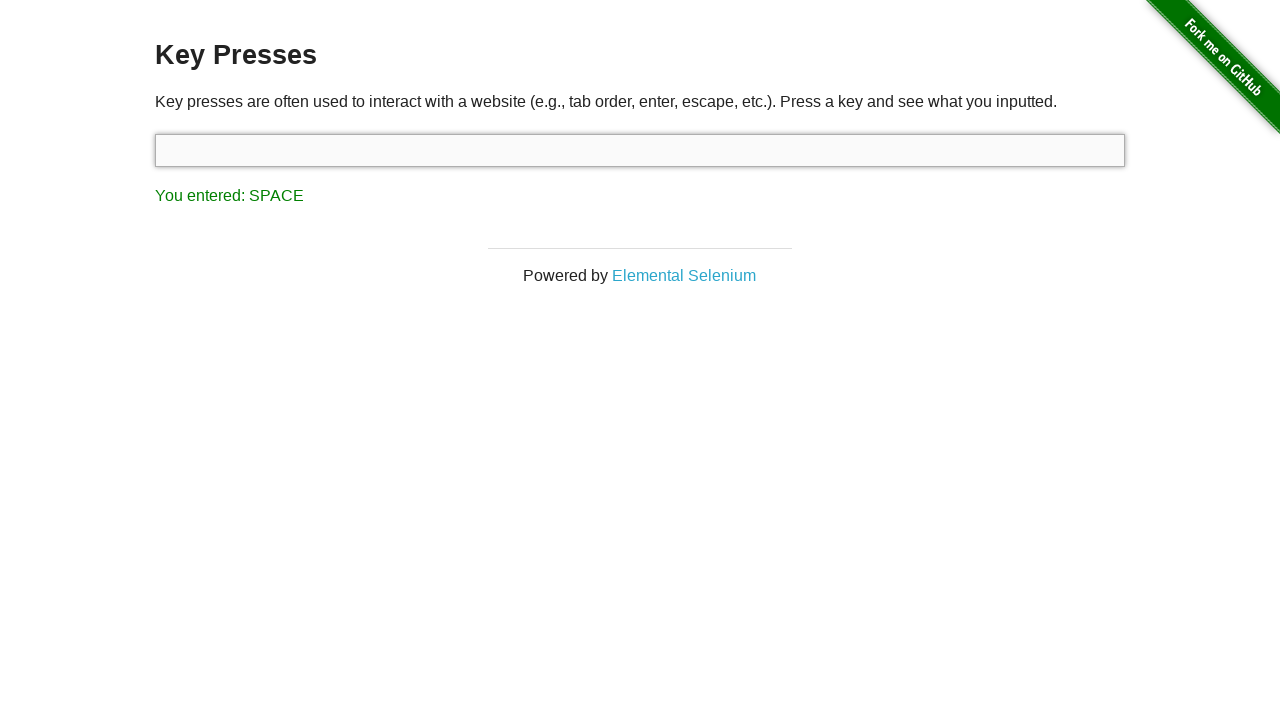

Retrieved result text content
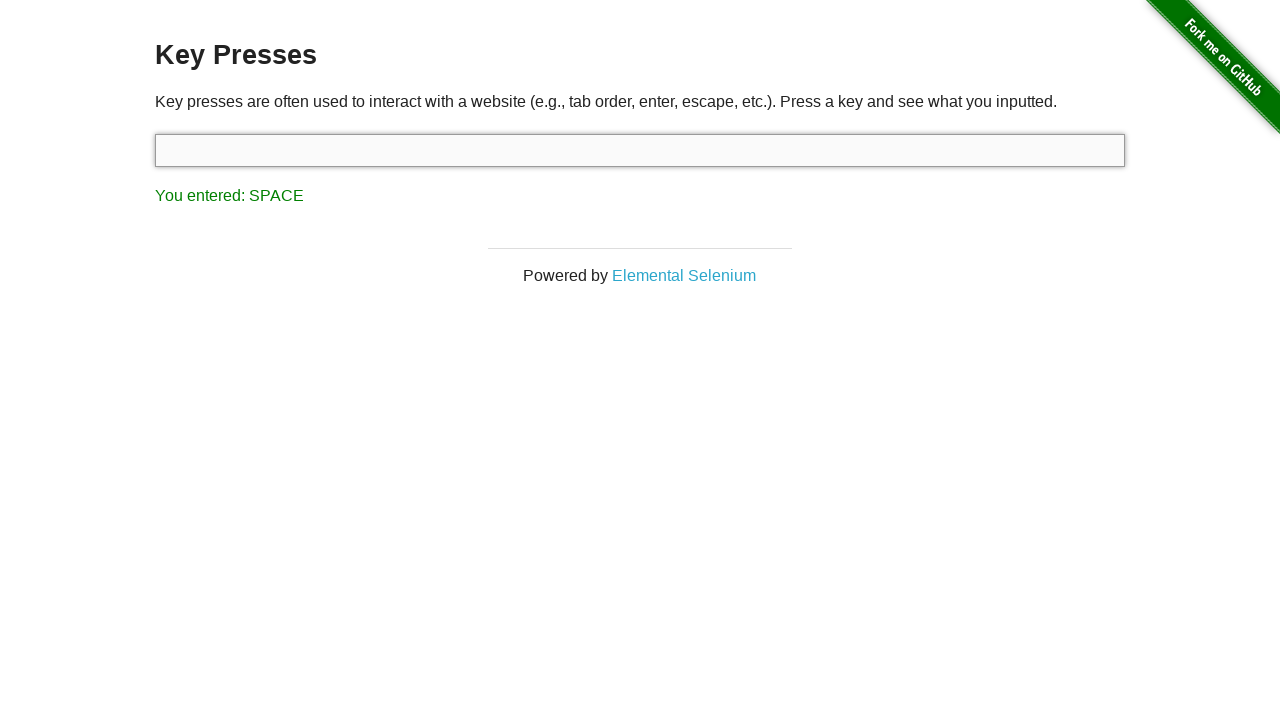

Verified result text matches expected 'You entered: SPACE'
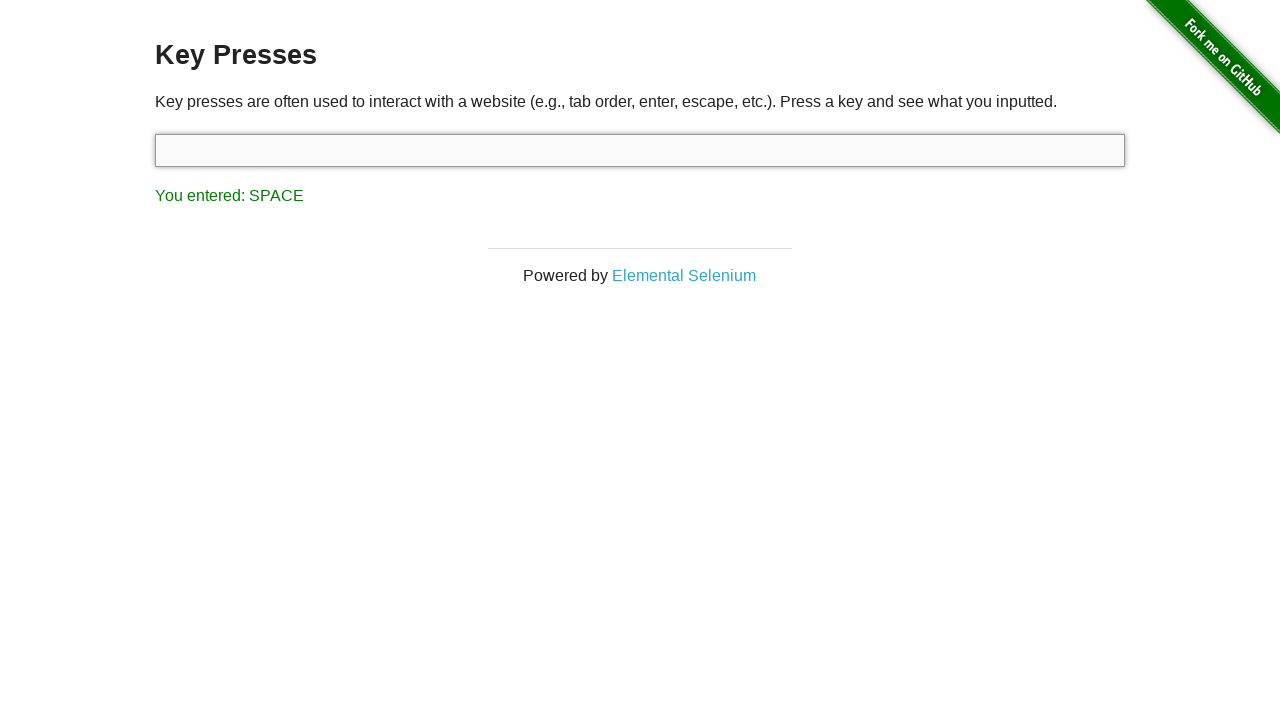

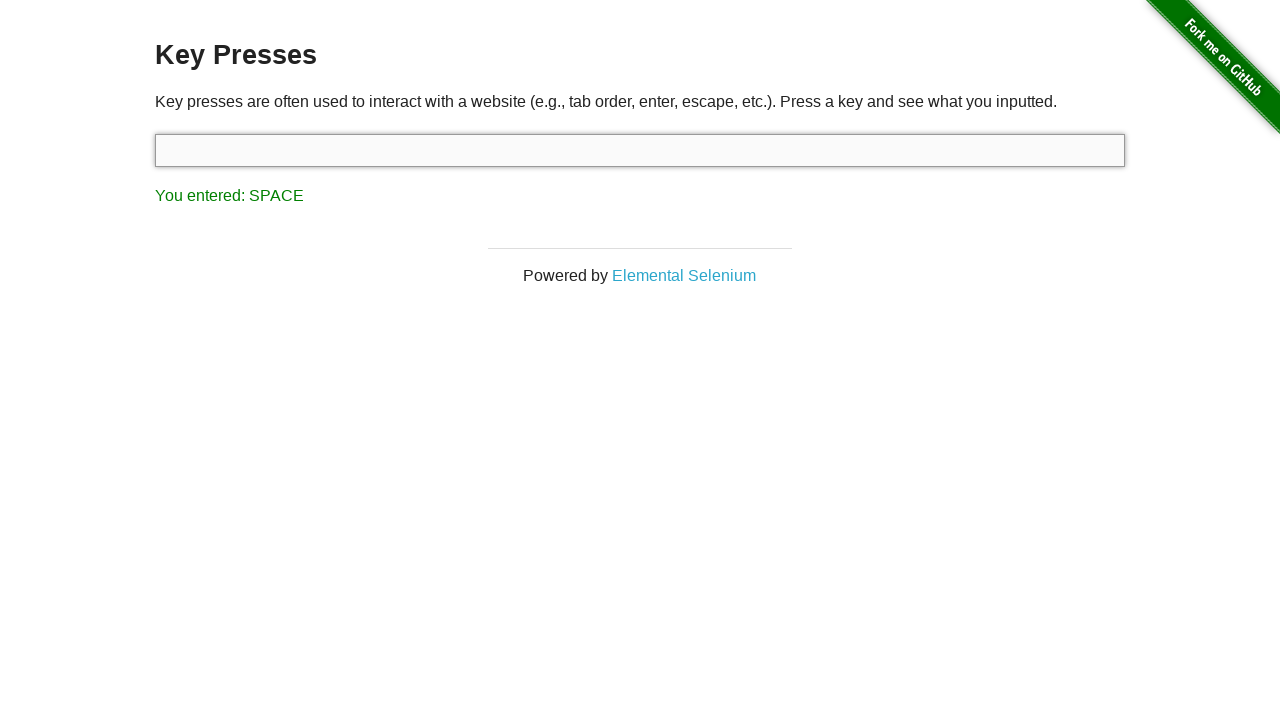